Tests the add/remove elements functionality by clicking Add Element button, verifying Delete button appears, clicking Delete, and verifying the page title remains visible

Starting URL: https://the-internet.herokuapp.com/add_remove_elements/

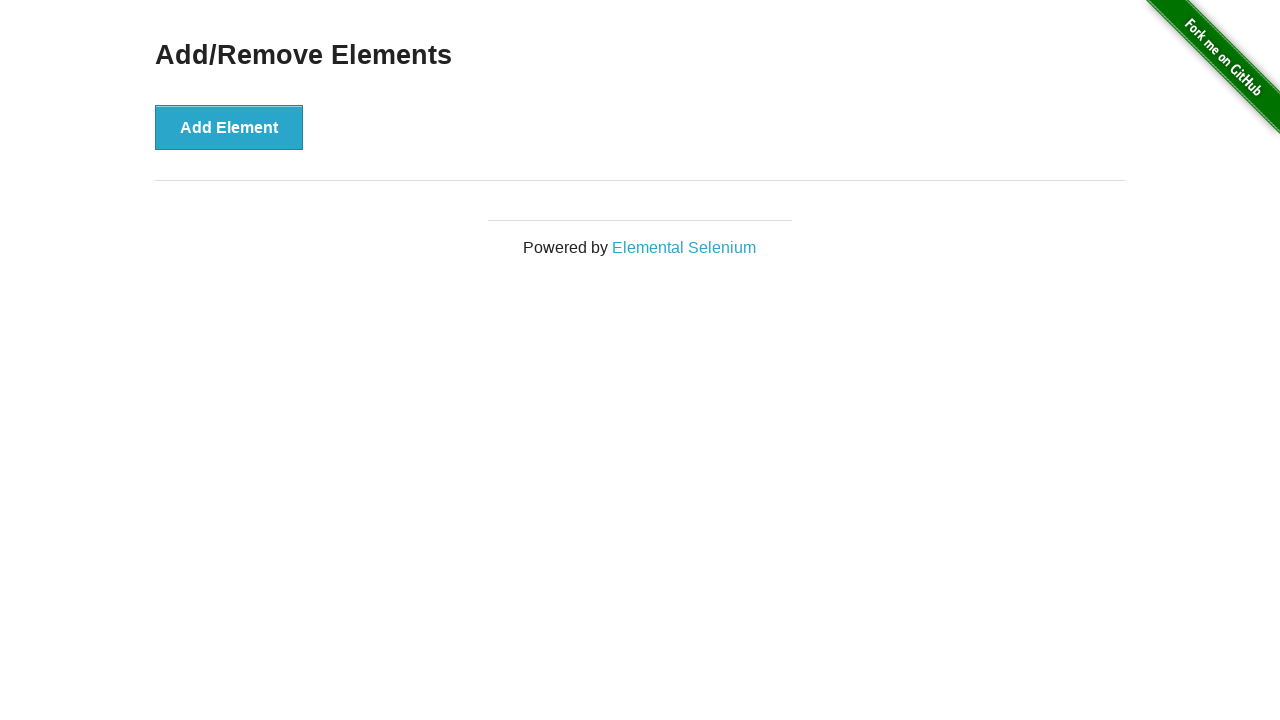

Clicked Add Element button at (229, 127) on xpath=//button[text()='Add Element']
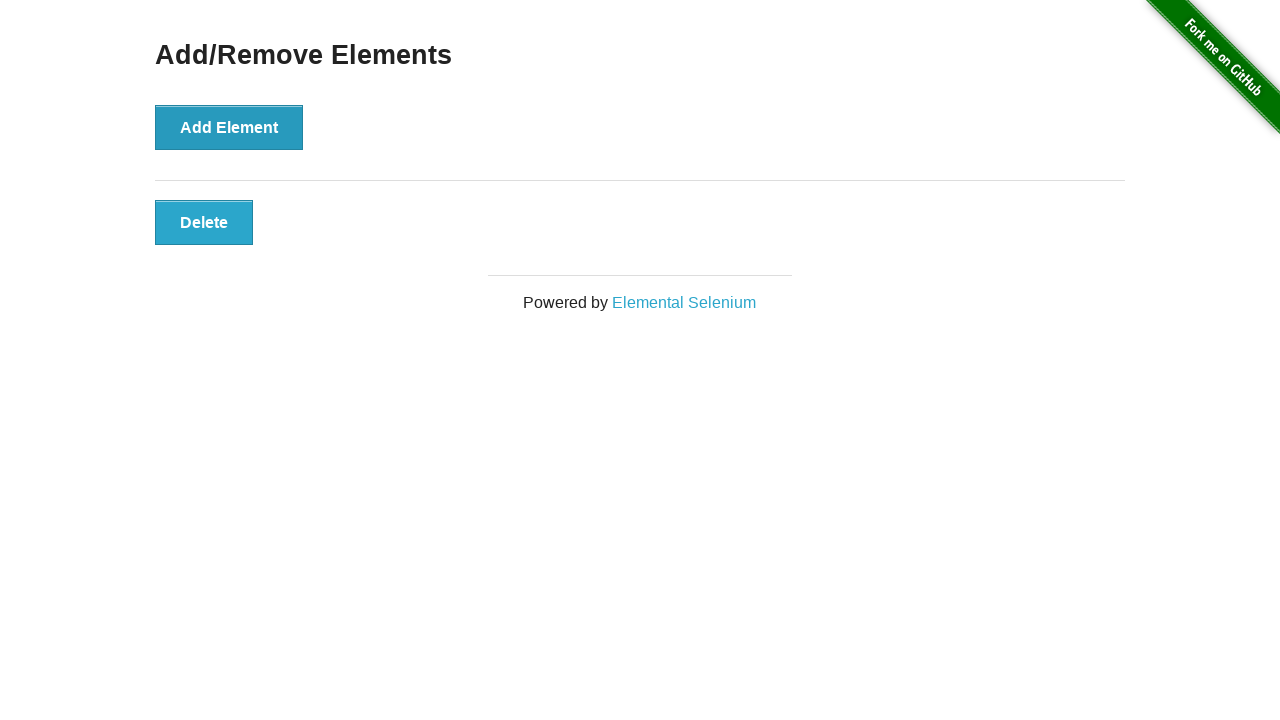

Delete button appeared and is visible
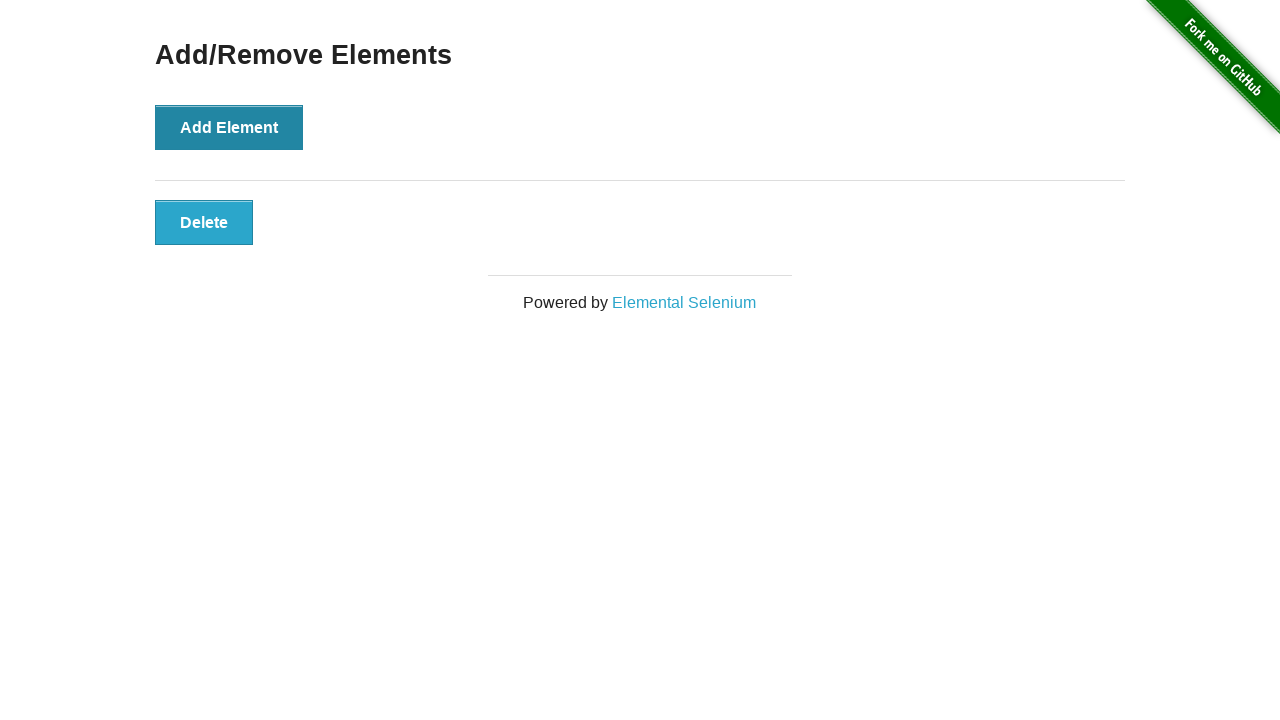

Clicked Delete button at (204, 222) on xpath=//*[text()='Delete']
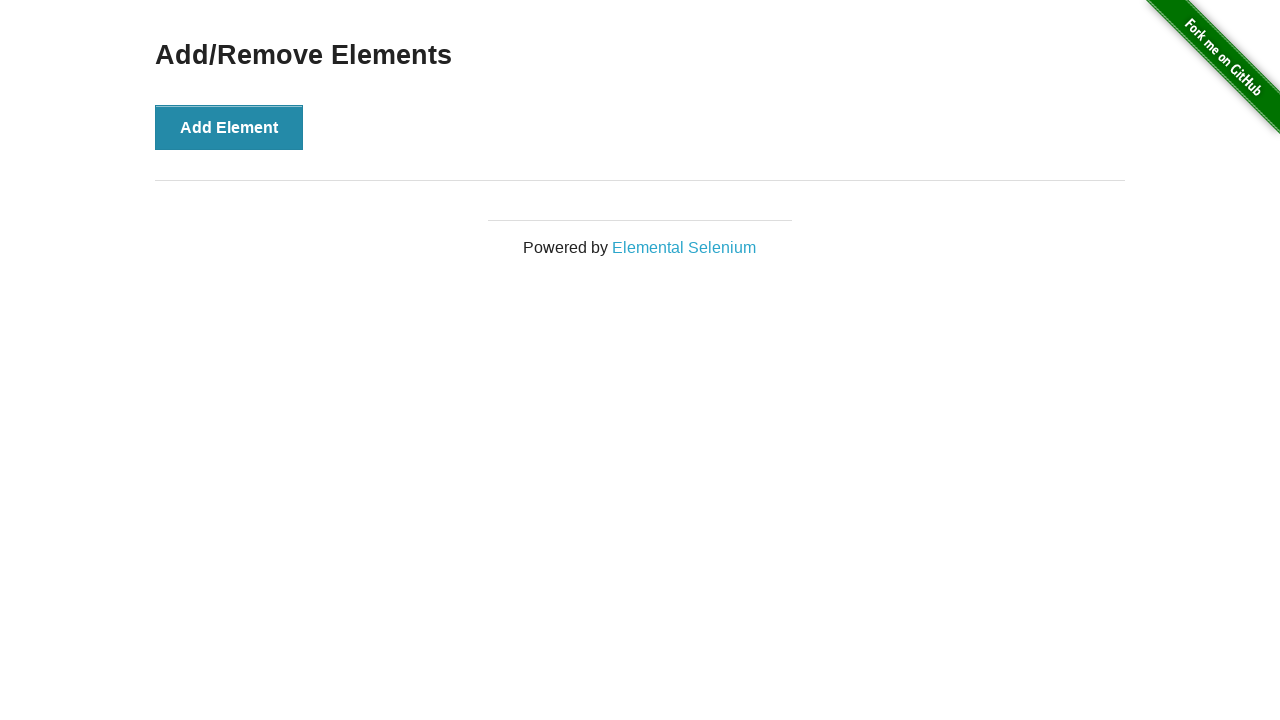

Verified Add/Remove Elements heading is still visible
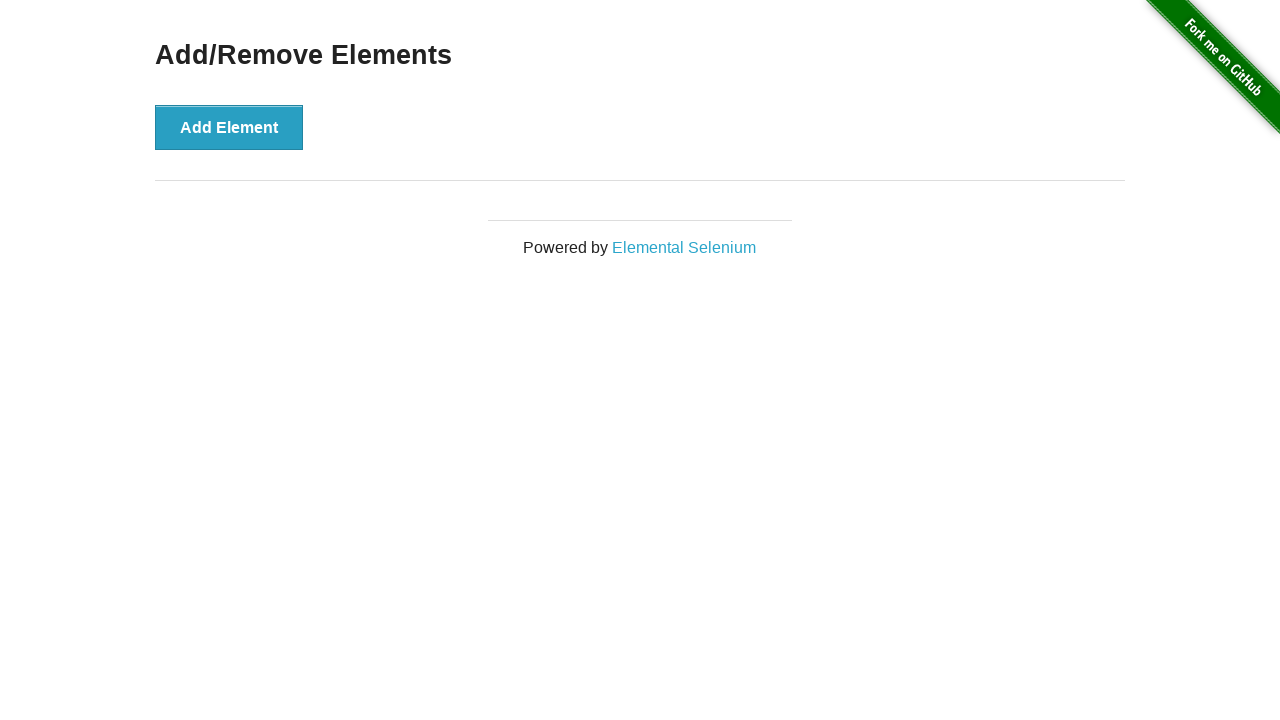

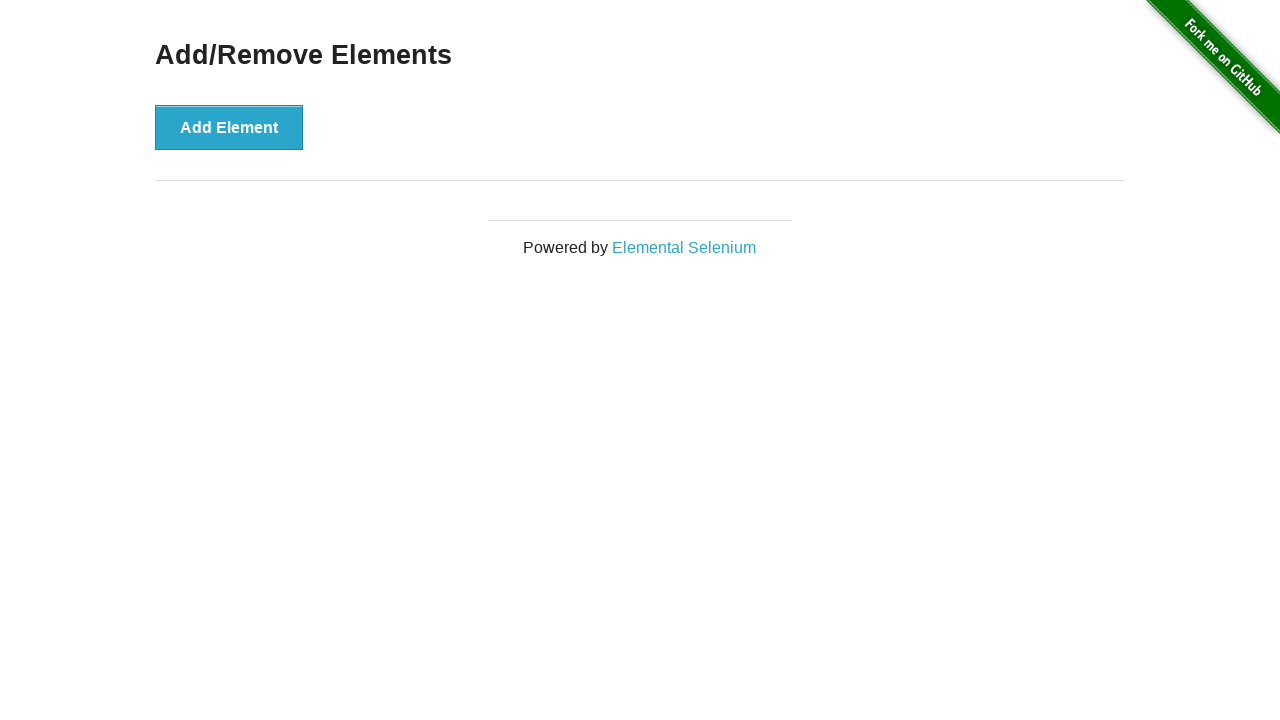